Navigates to GitHub homepage and locates the GitHub logo element to verify its position on the page

Starting URL: http://github.com

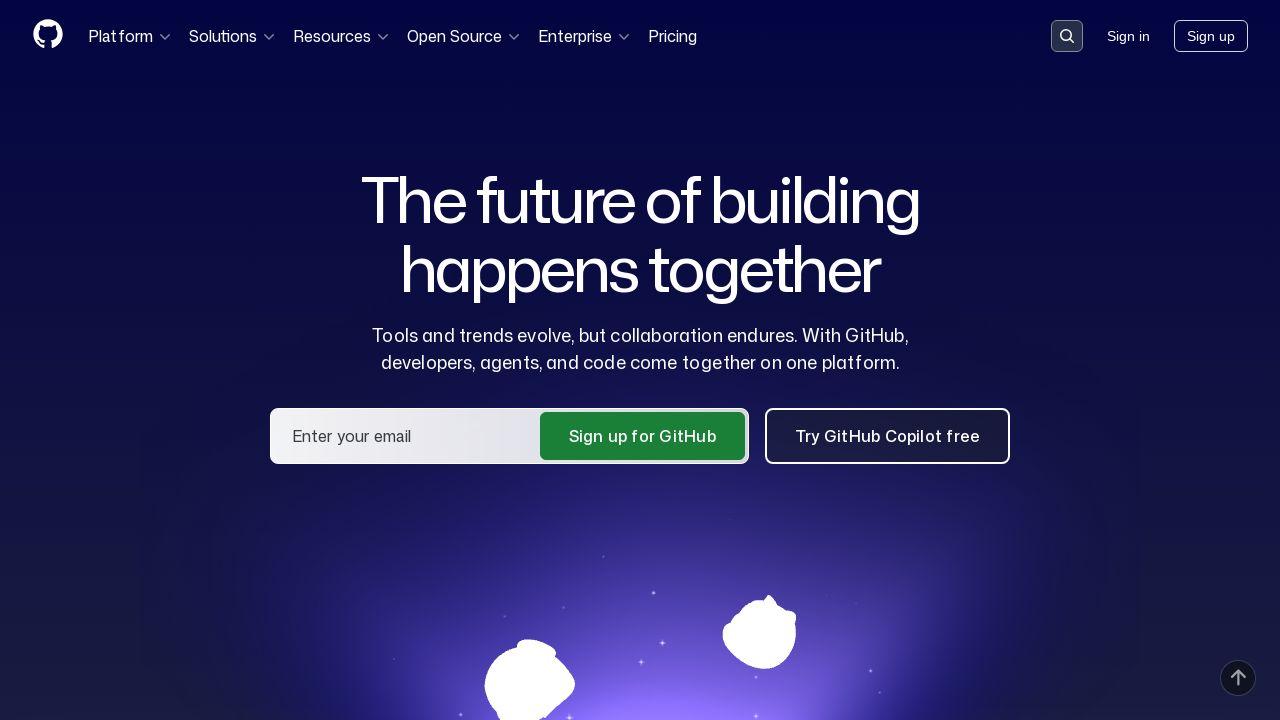

Navigated to GitHub homepage
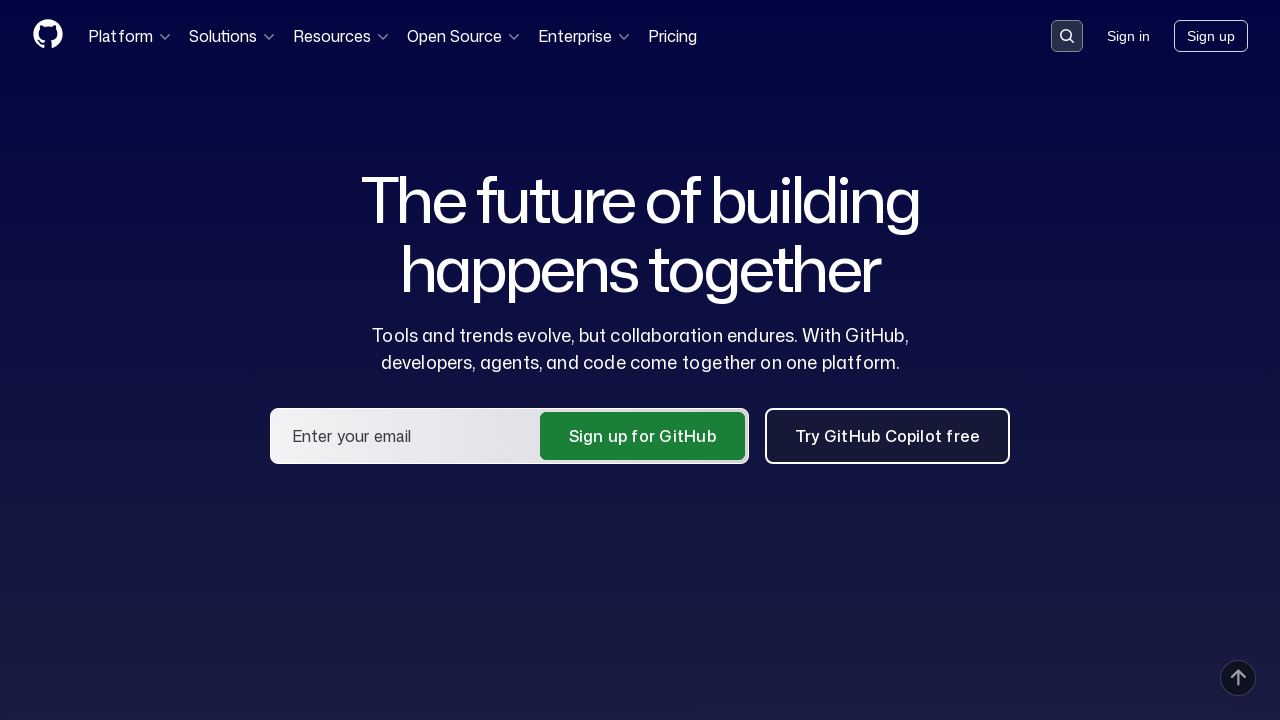

GitHub logo element loaded and visible
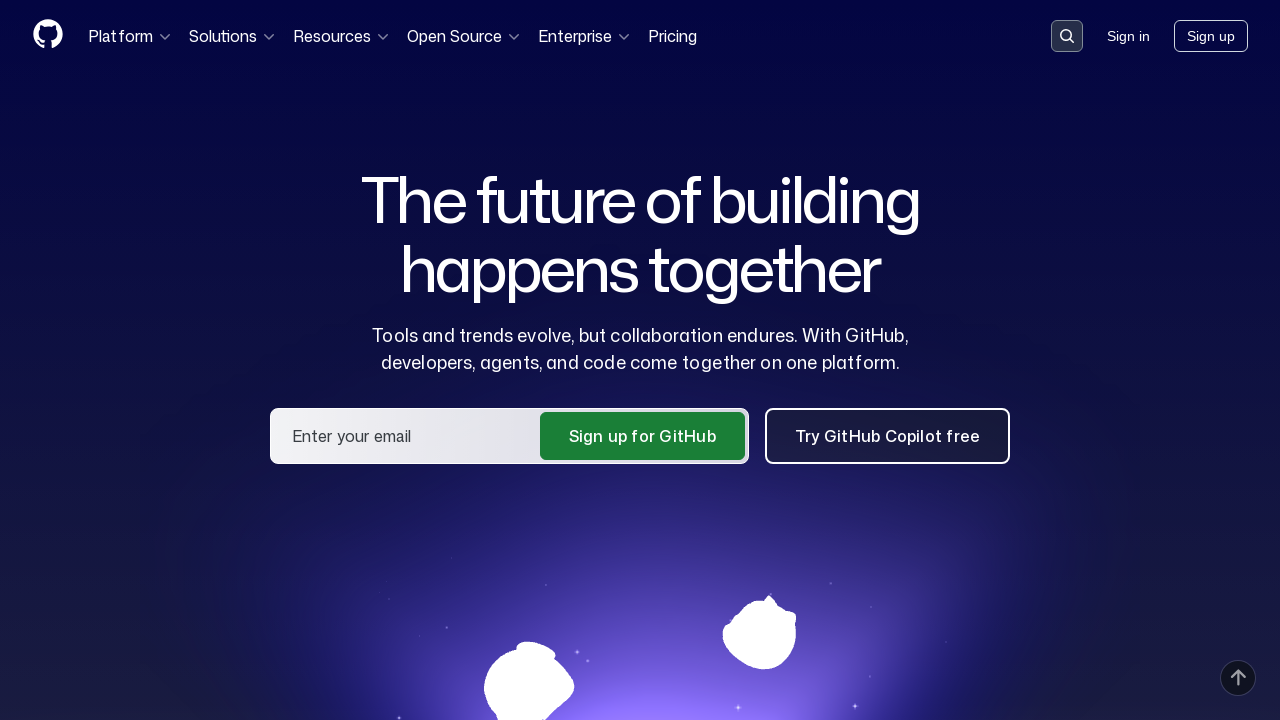

Located GitHub logo element
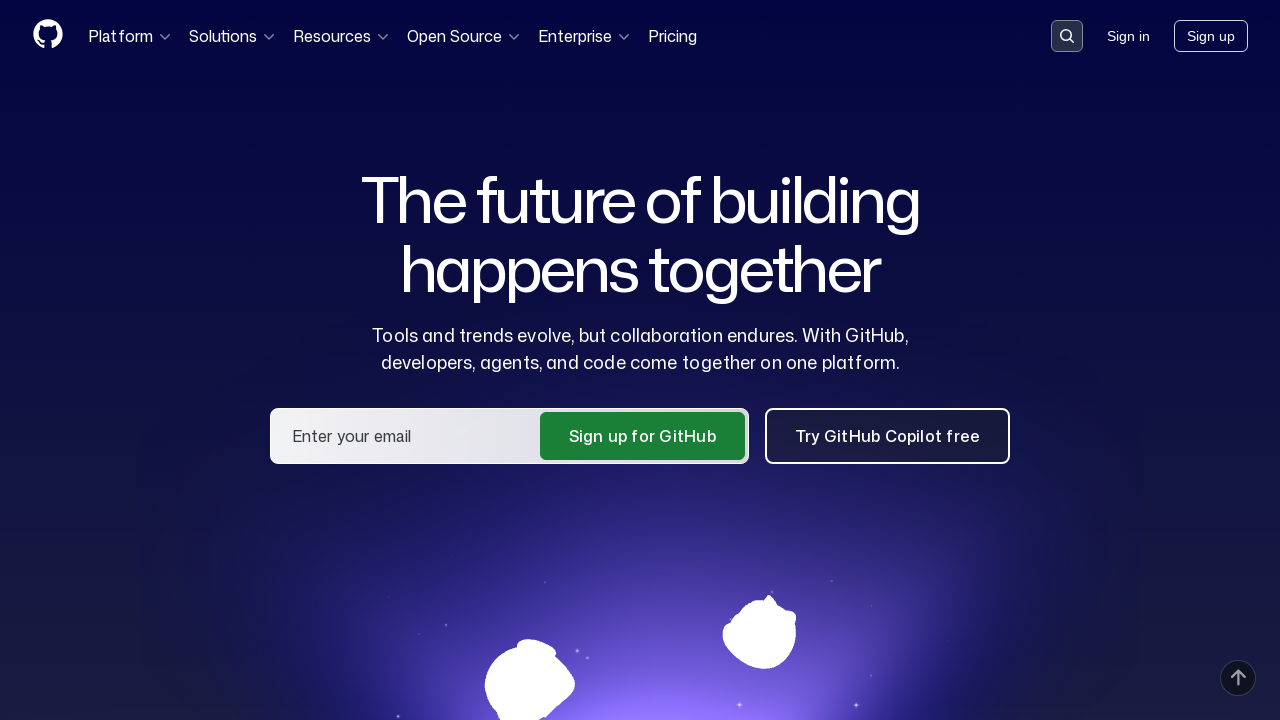

Retrieved bounding box coordinates for GitHub logo
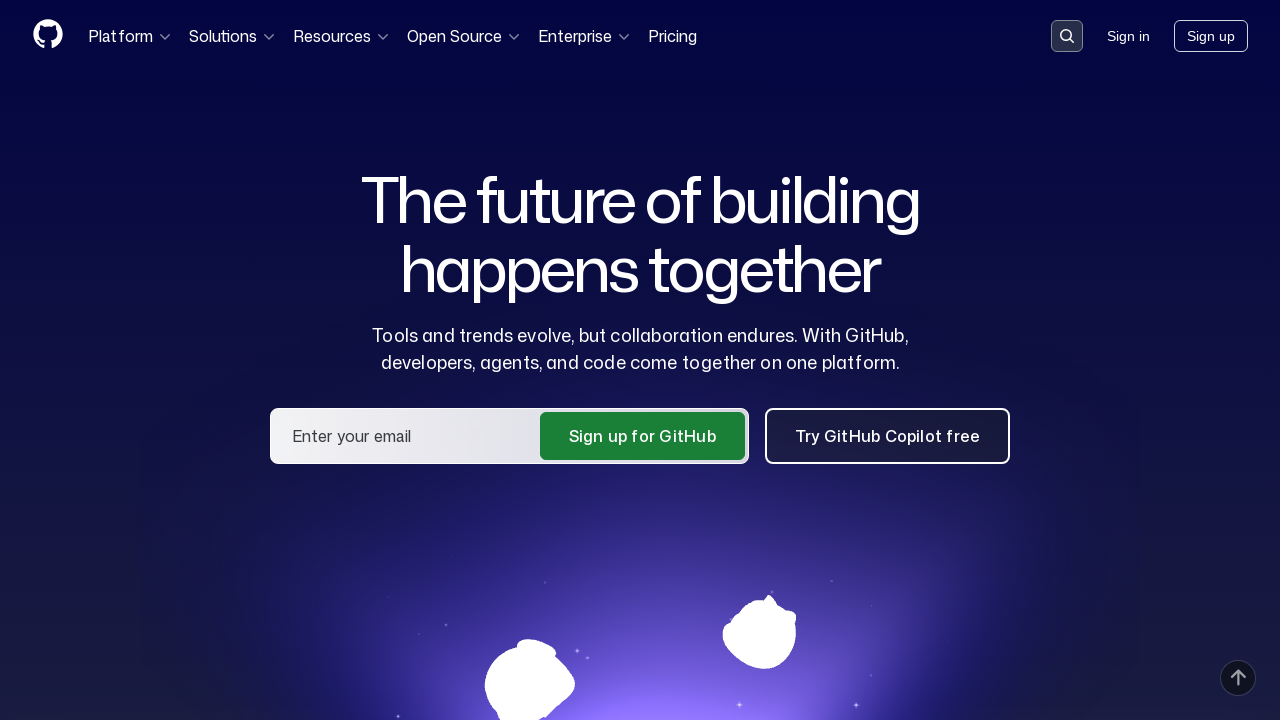

Verified bounding box is not None
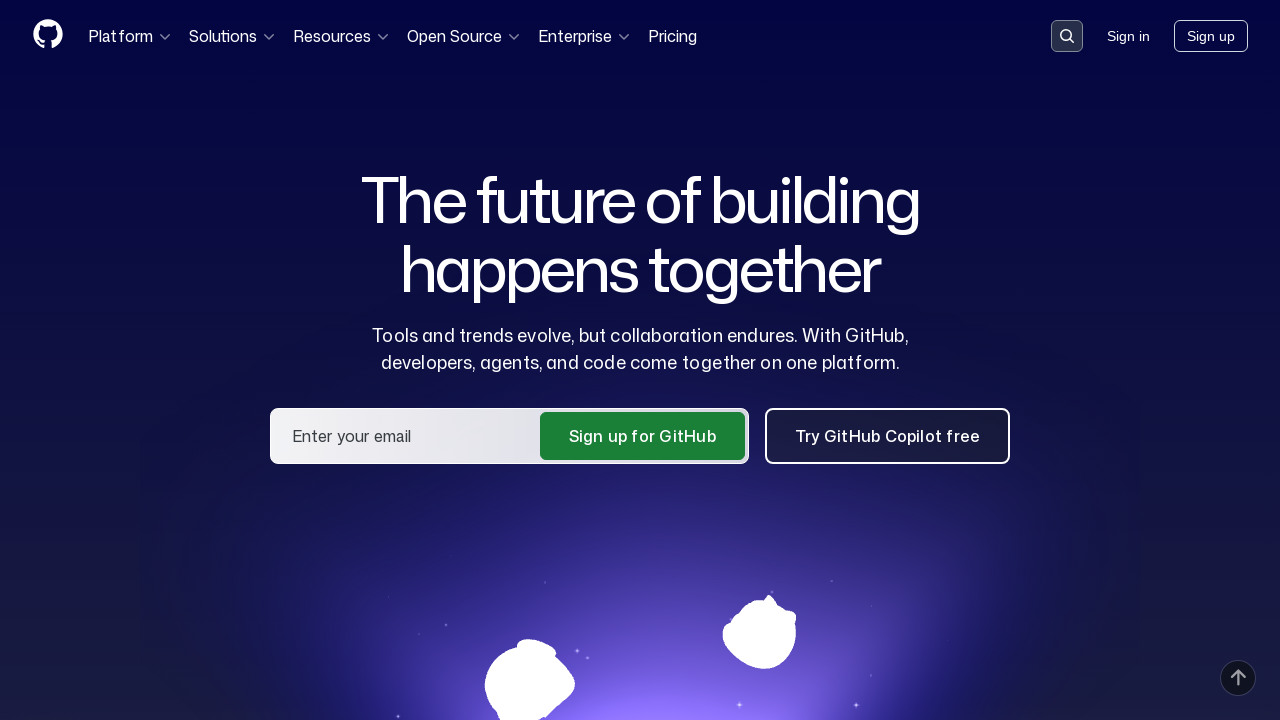

Verified bounding box contains x coordinate
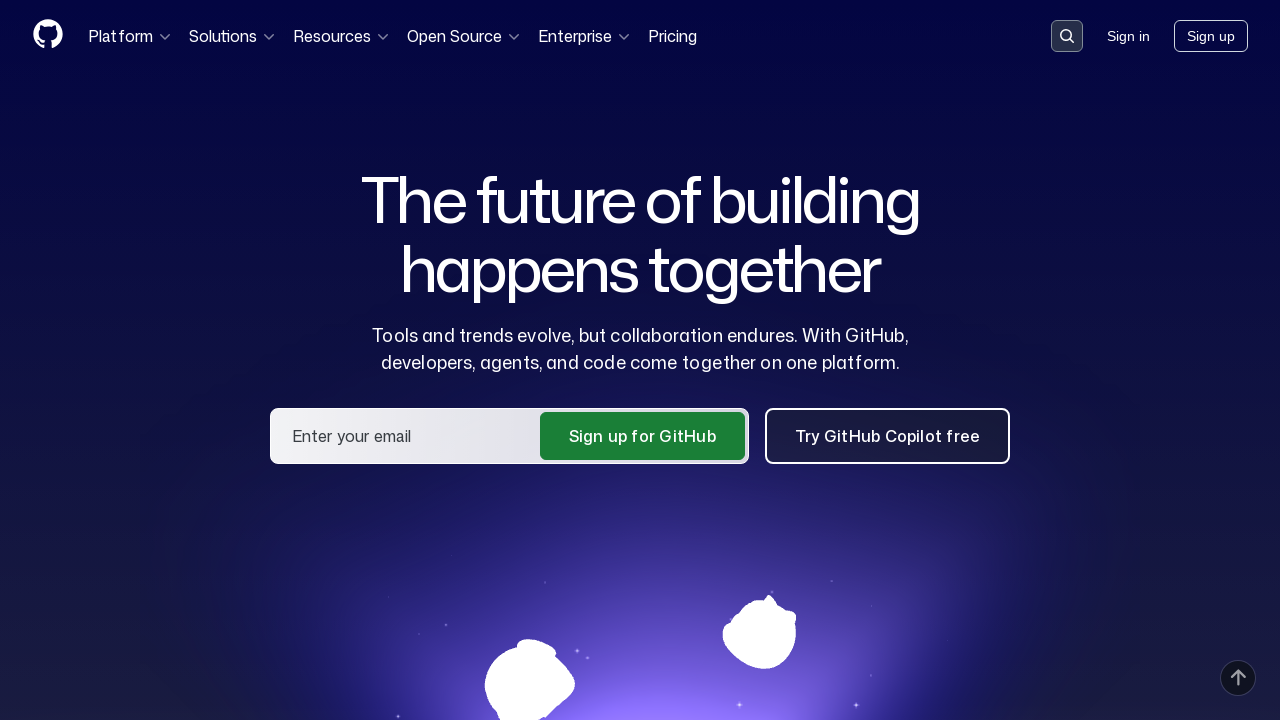

Verified bounding box contains y coordinate
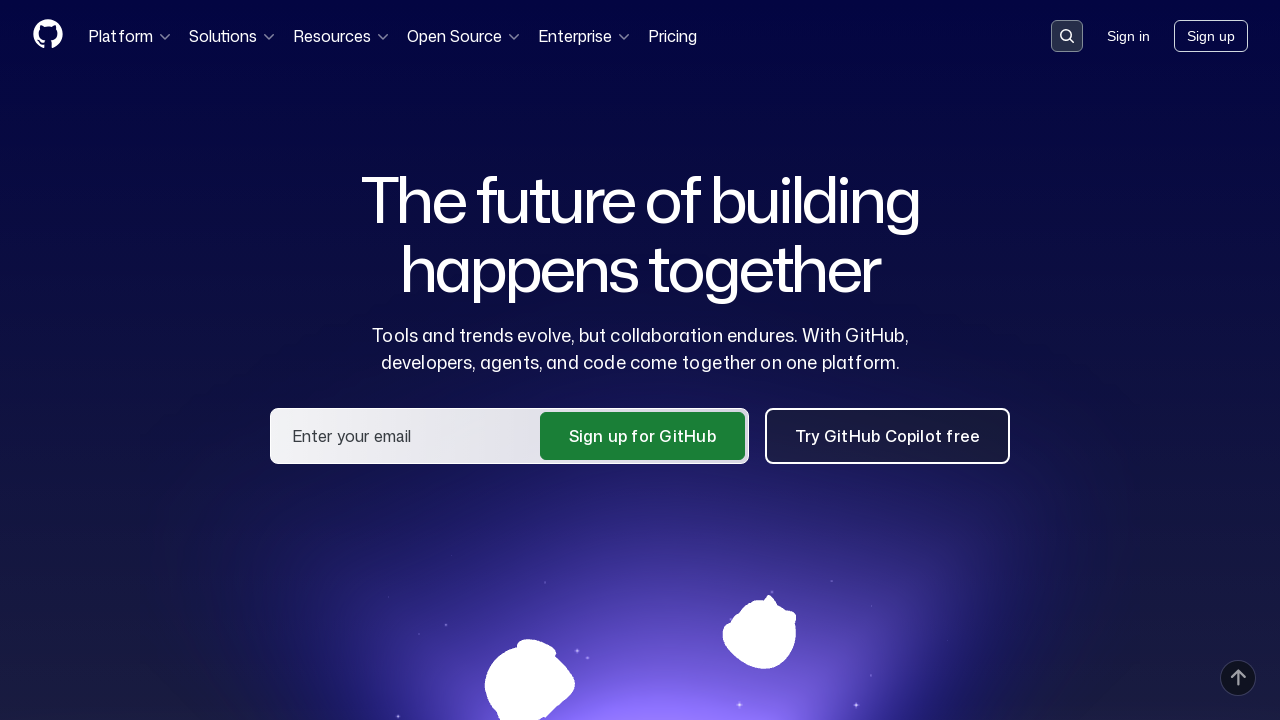

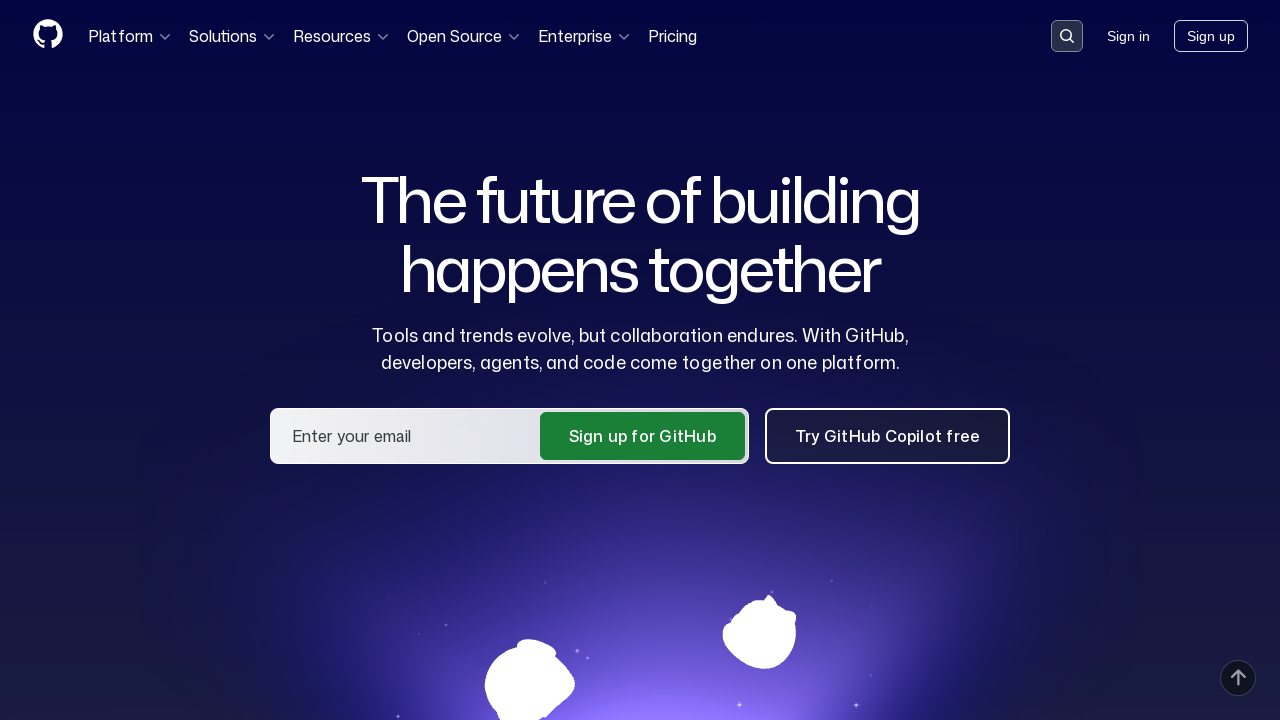